Tests the checkout process on DemoBlaze store by clicking Place Order, filling in customer and payment details (name, country, city, card, month, year), and completing the purchase

Starting URL: https://www.demoblaze.com/cart.html

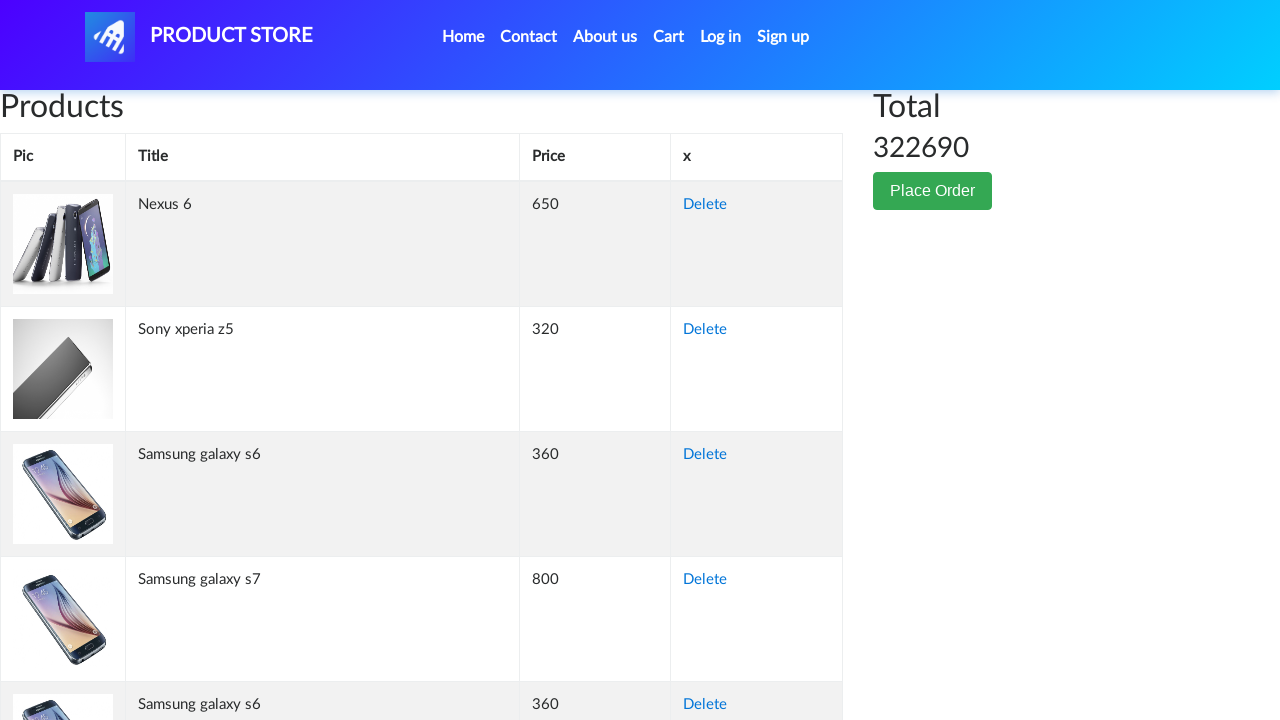

Clicked Place Order button to open the order modal at (933, 191) on xpath=//button[text()='Place Order']
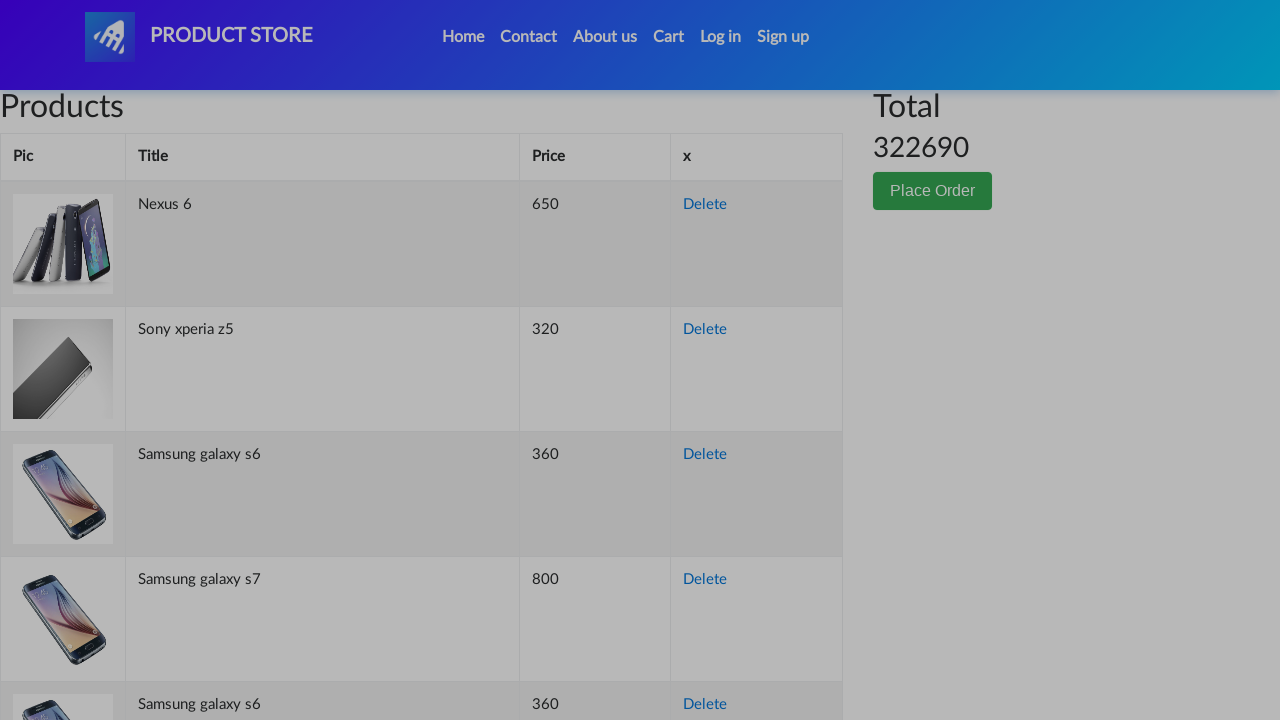

Order modal appeared with customer details form
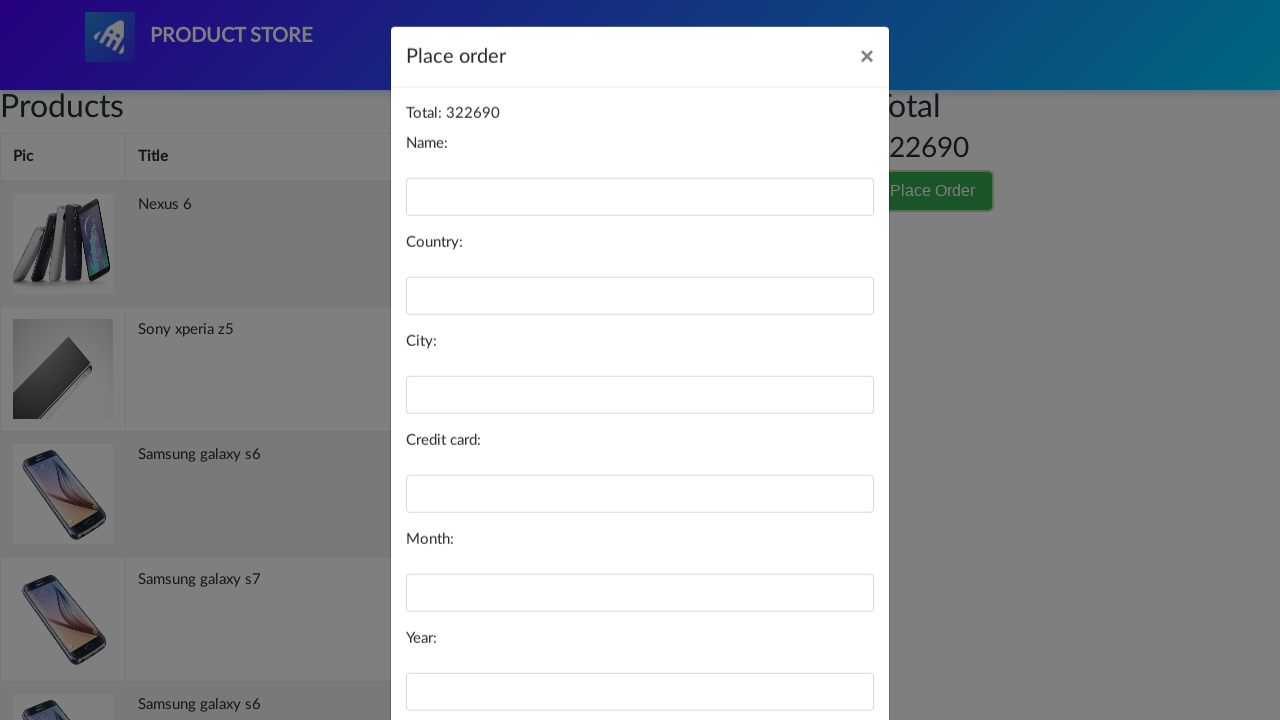

Filled in customer name: Michael Thompson on #name
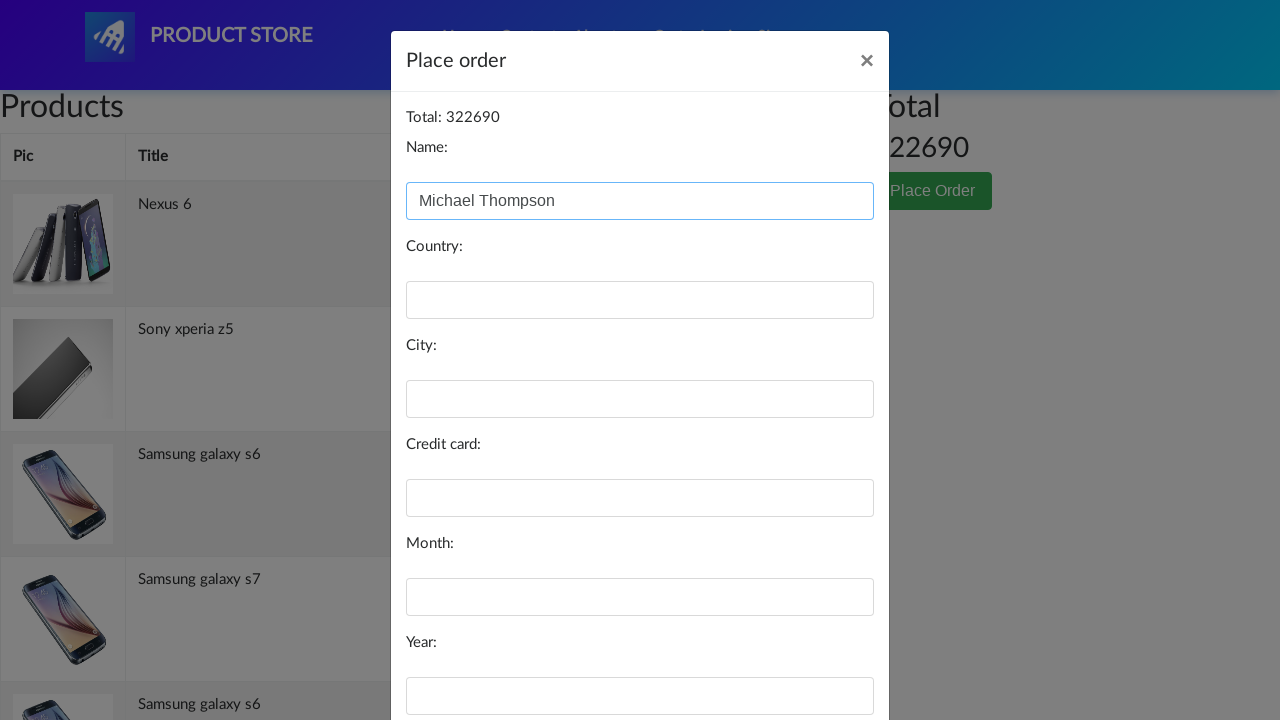

Filled in country: United States on #country
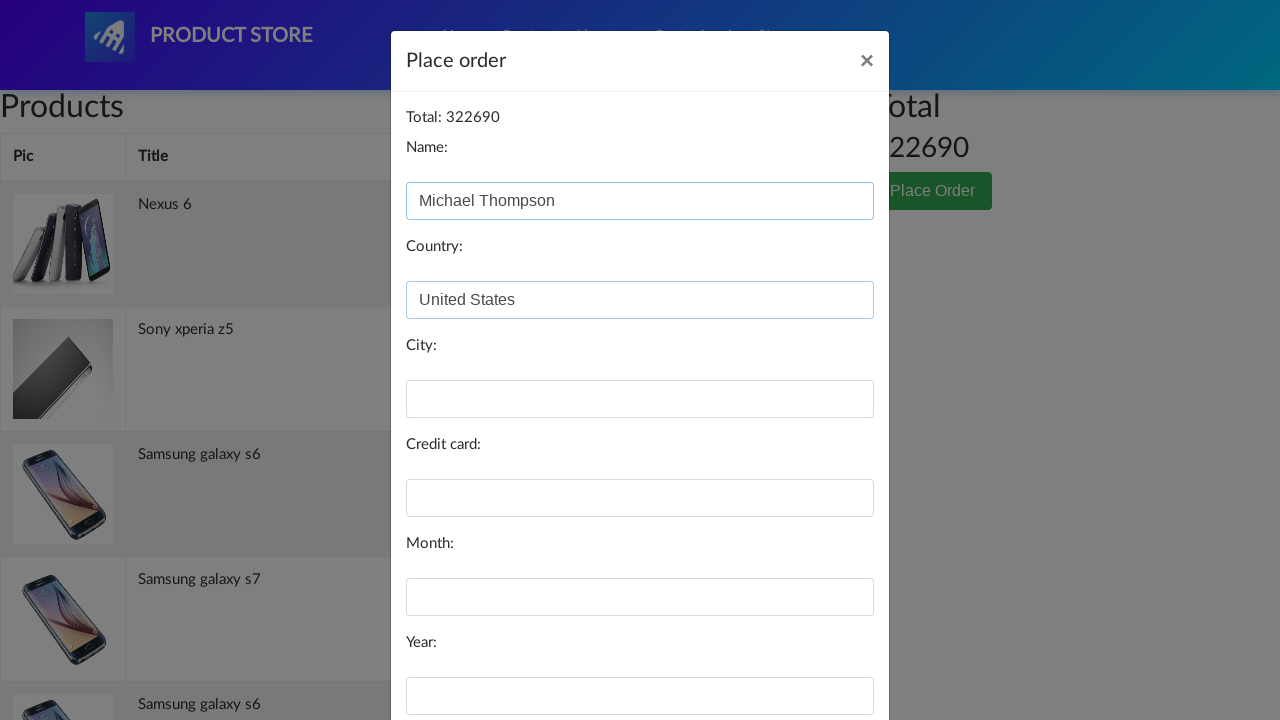

Filled in city: Seattle on #city
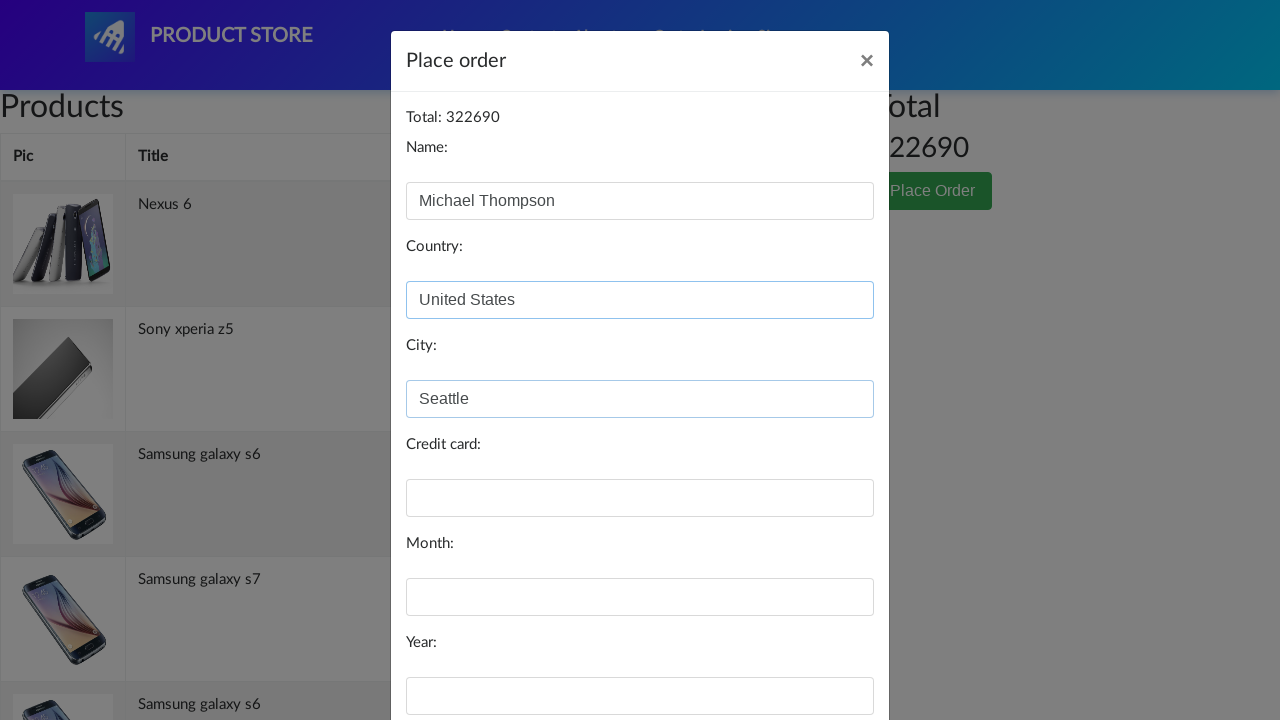

Filled in credit card number on #card
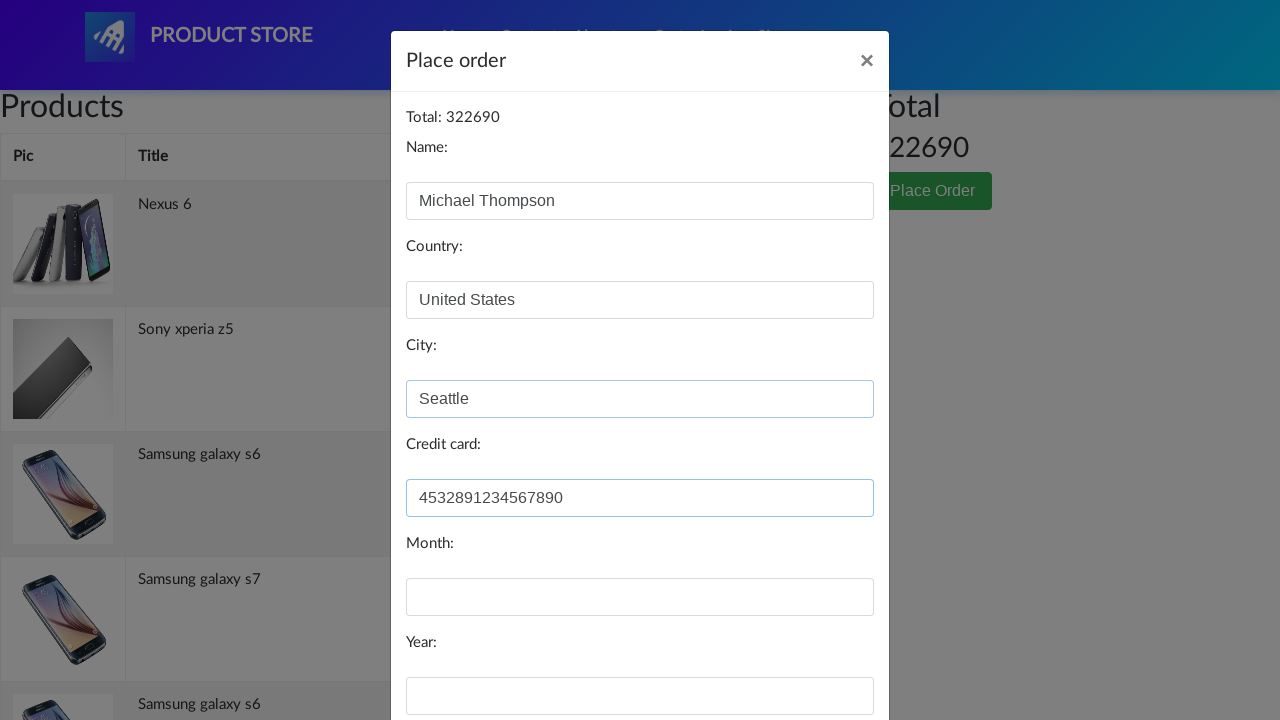

Filled in card expiration month: 08 on #month
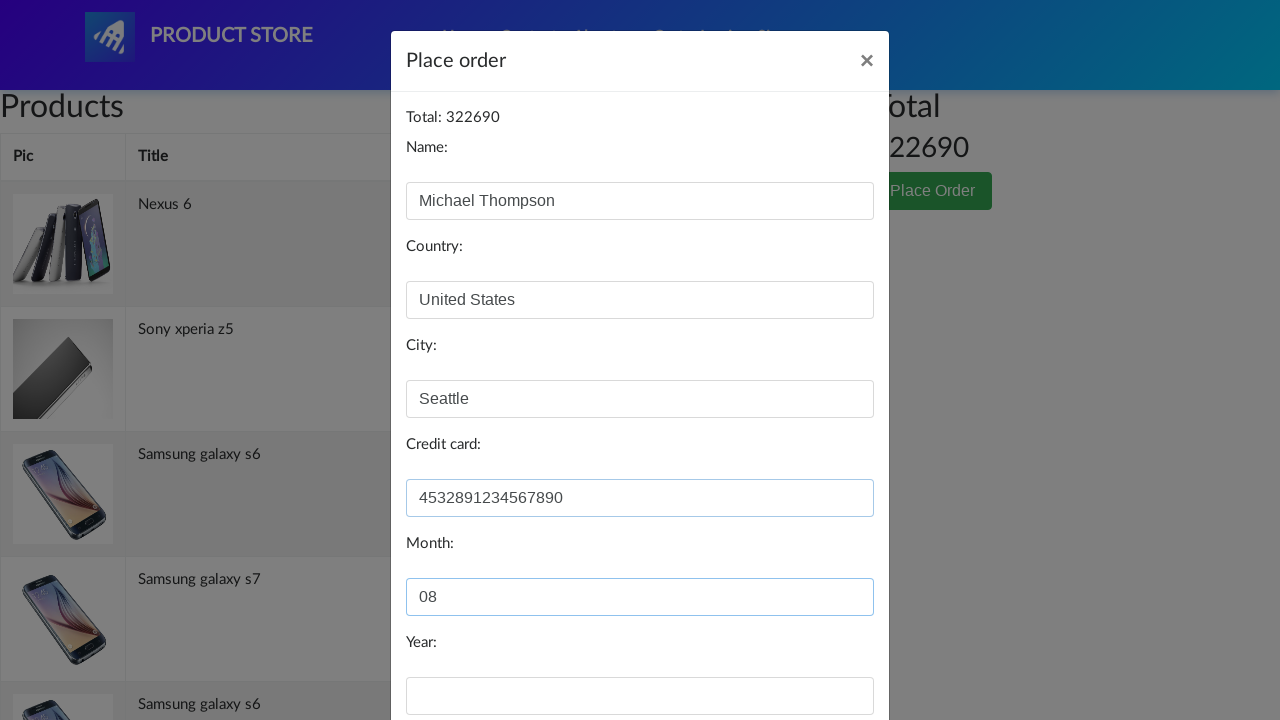

Filled in card expiration year: 2025 on #year
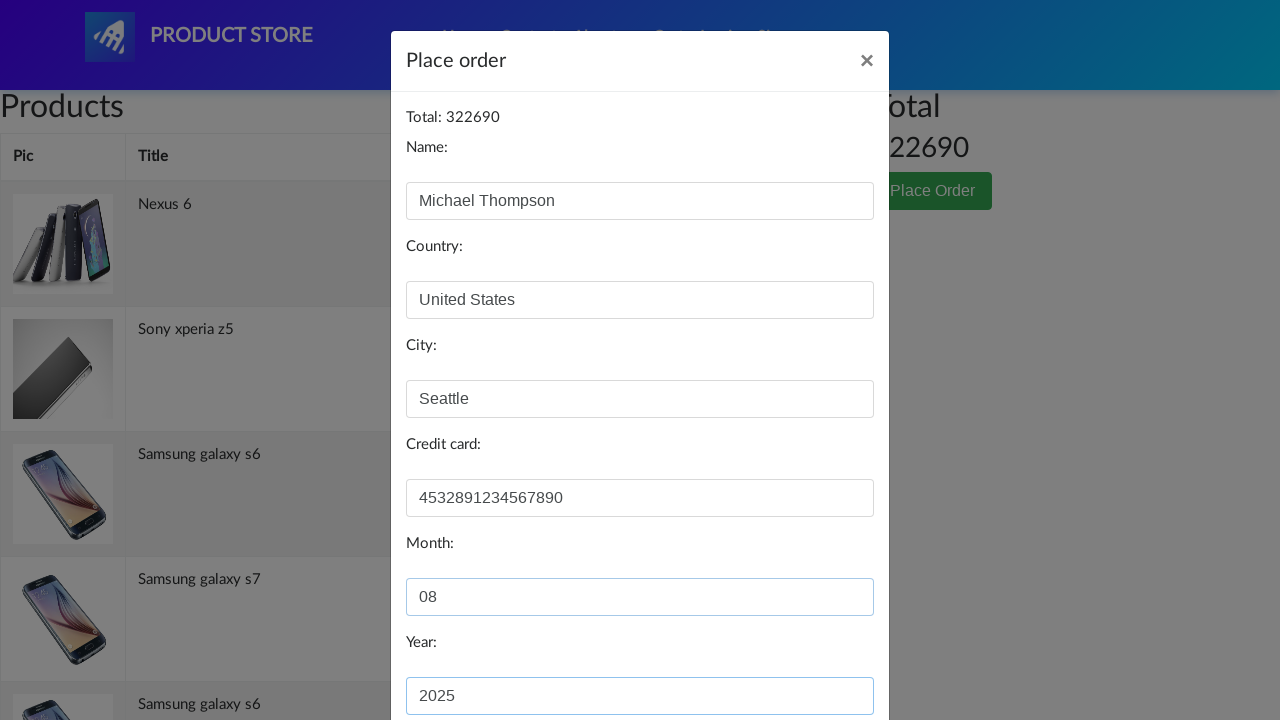

Clicked Purchase button to complete the order at (823, 655) on xpath=//button[text()='Purchase']
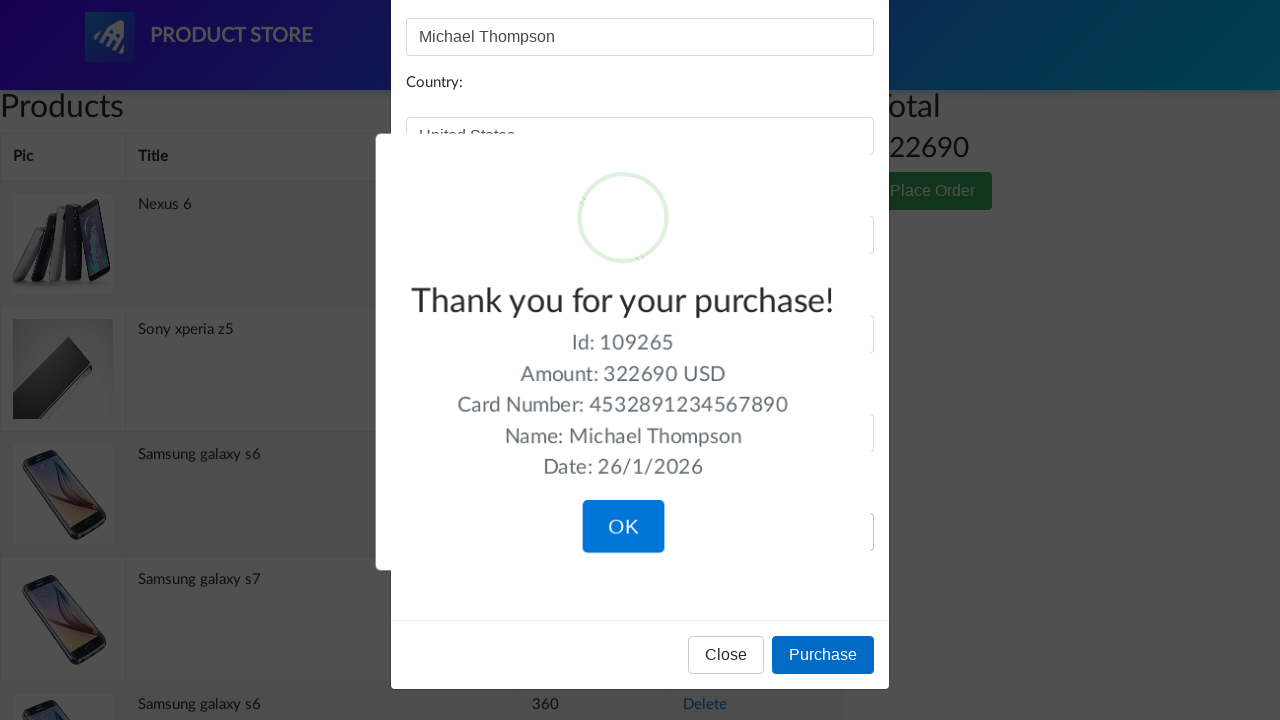

Order confirmation appeared
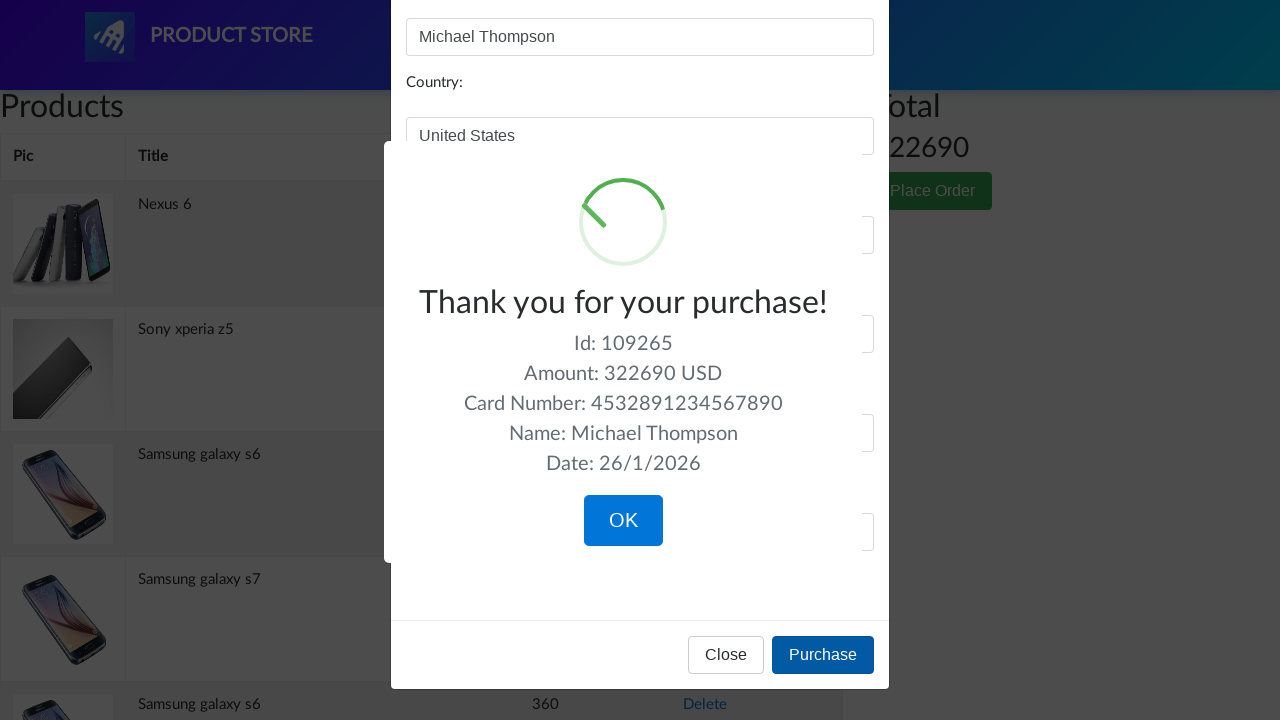

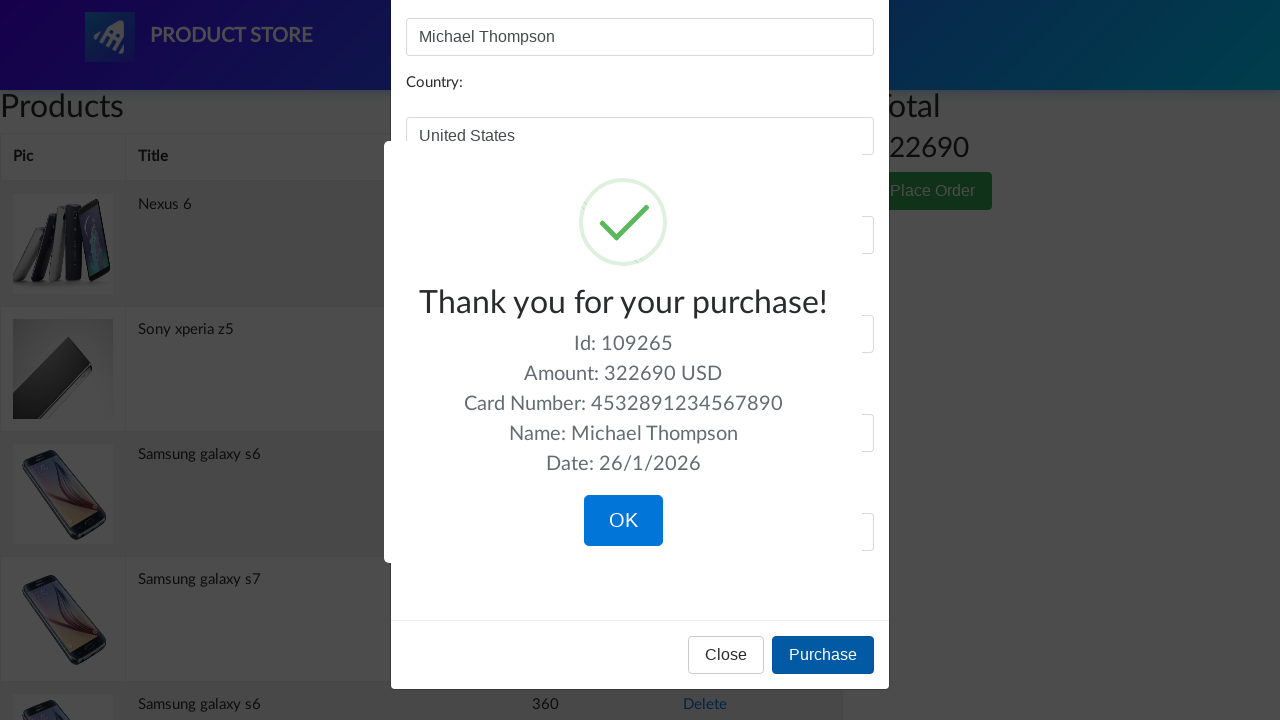